Tests adding a new customer by clicking Add Customer button, filling in first name, last name, and post code, then submitting the form and accepting the confirmation alert

Starting URL: https://www.globalsqa.com/angularJs-protractor/BankingProject/#/manager

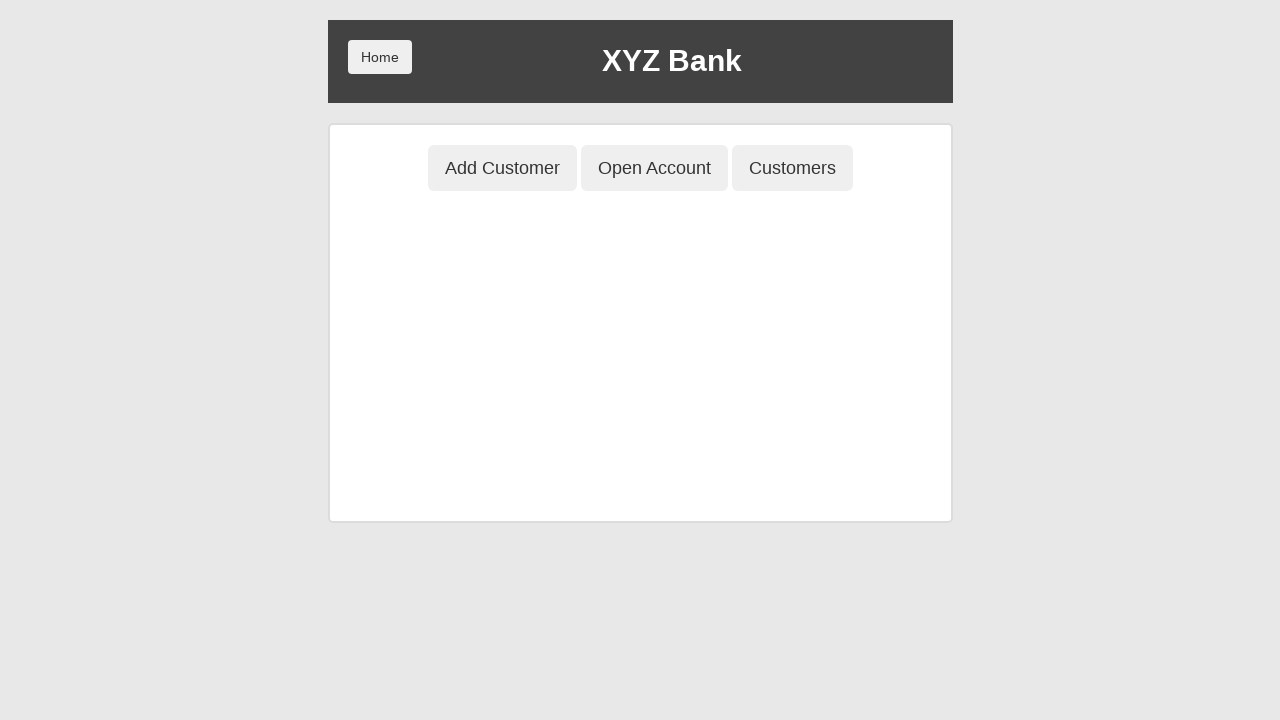

Clicked Add Customer button at (502, 168) on xpath=//button[contains(text(),'Add Customer')]
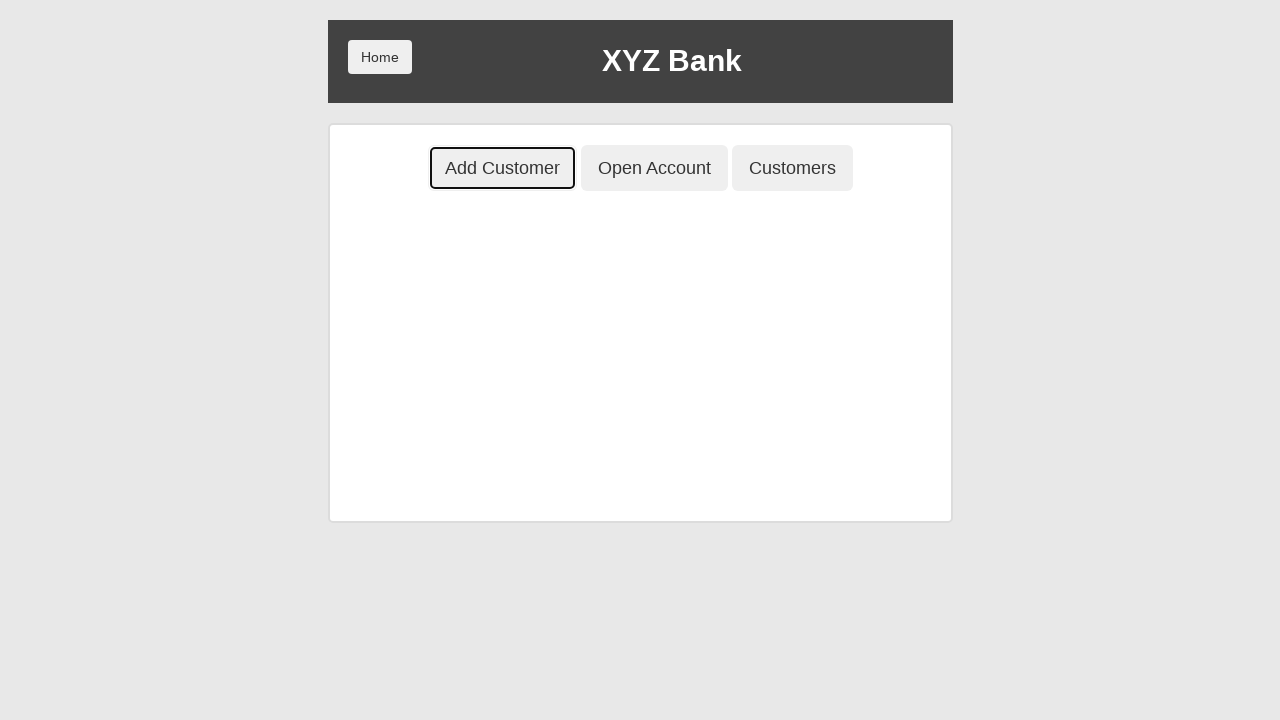

Filled in first name field with 'Thuy' on //input[@placeholder='First Name']
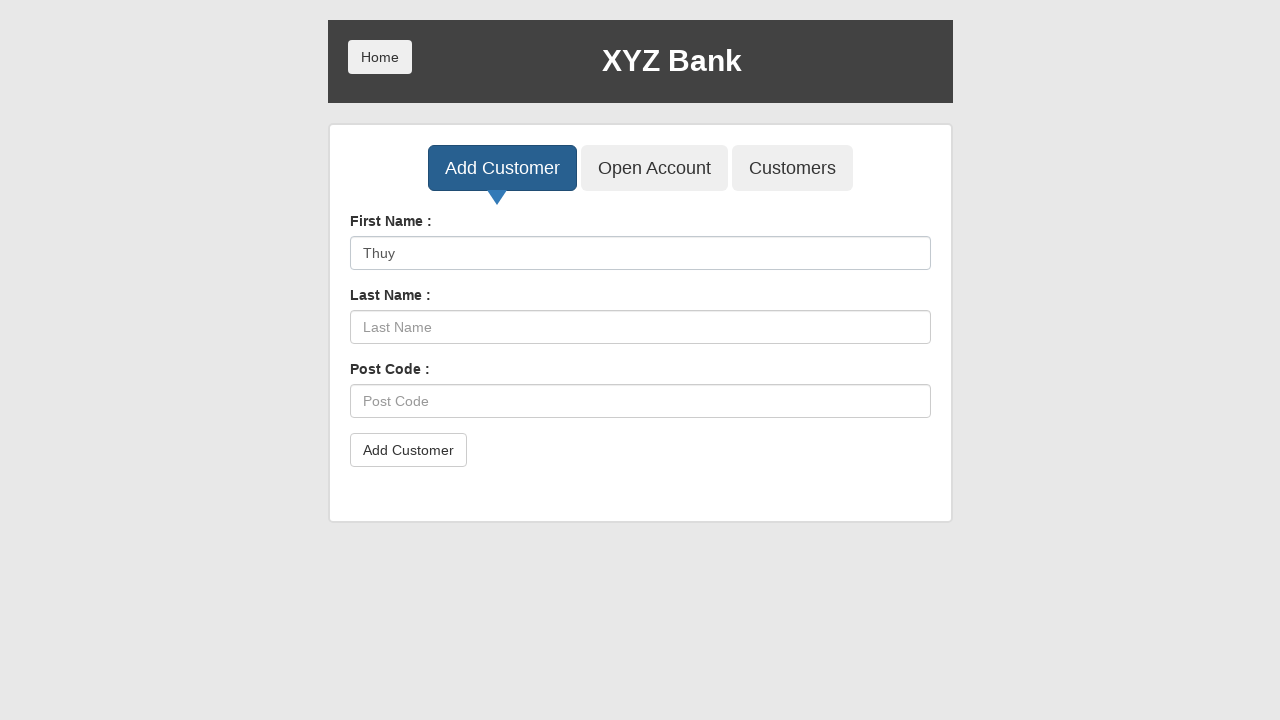

Filled in last name field with 'Nguyen' on //input[@placeholder='Last Name']
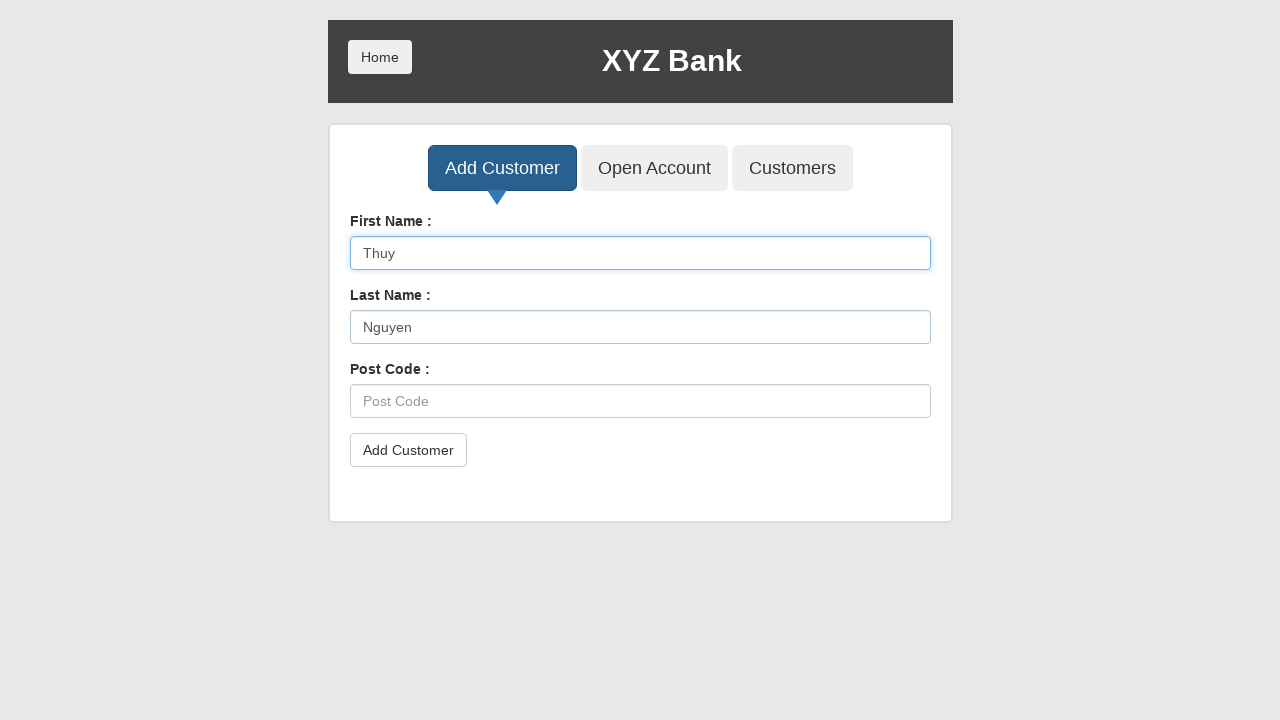

Filled in post code field with 'abc345' on //input[@placeholder='Post Code']
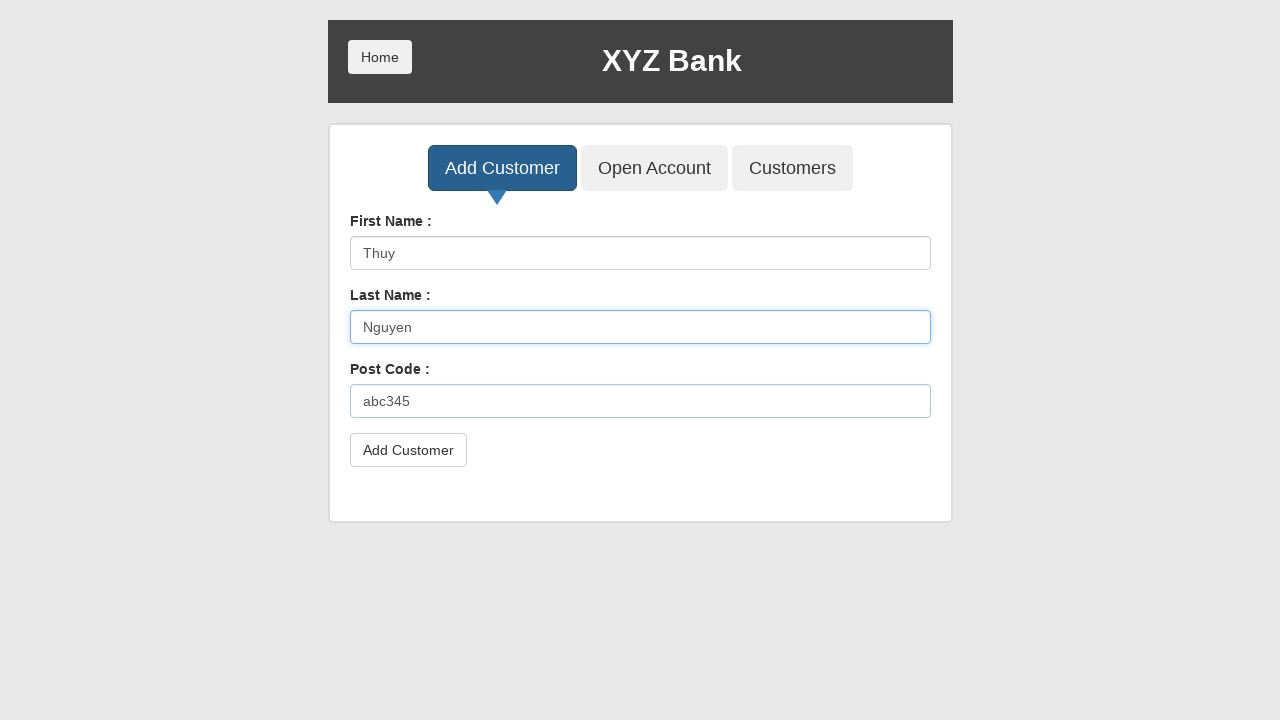

Clicked submit button to add customer at (408, 450) on xpath=//button[@type='submit']
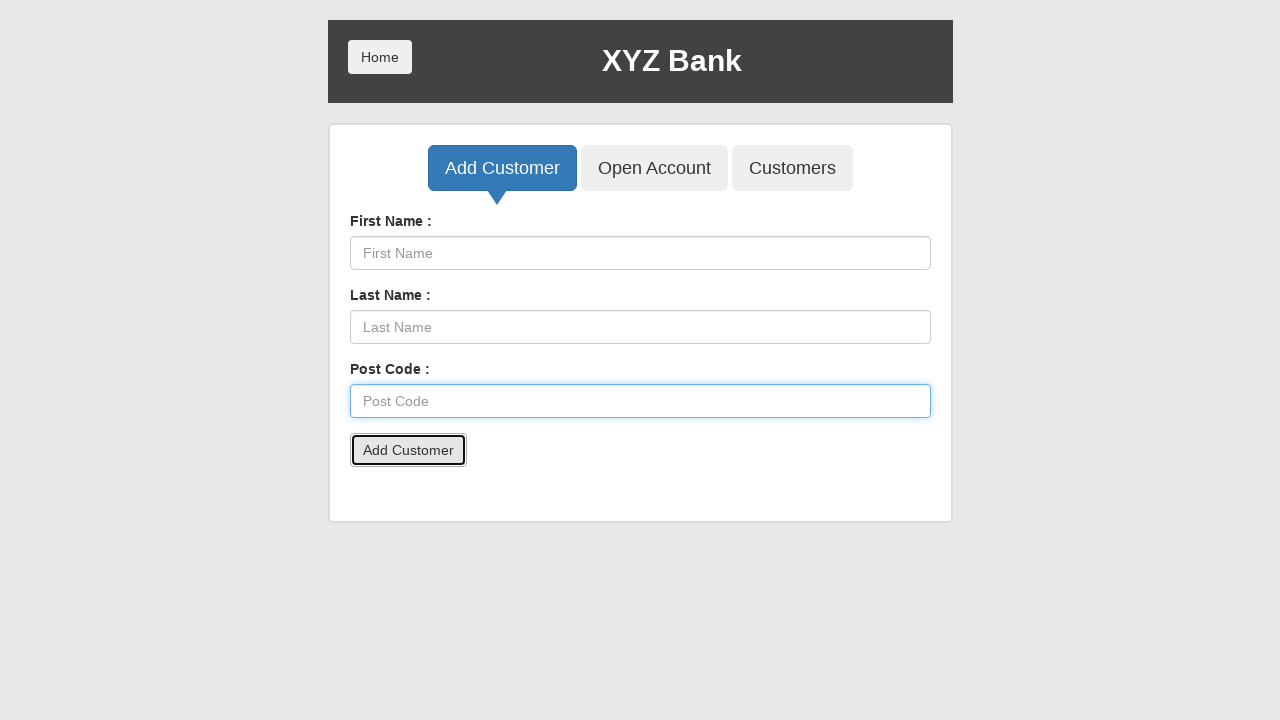

Accepted confirmation alert
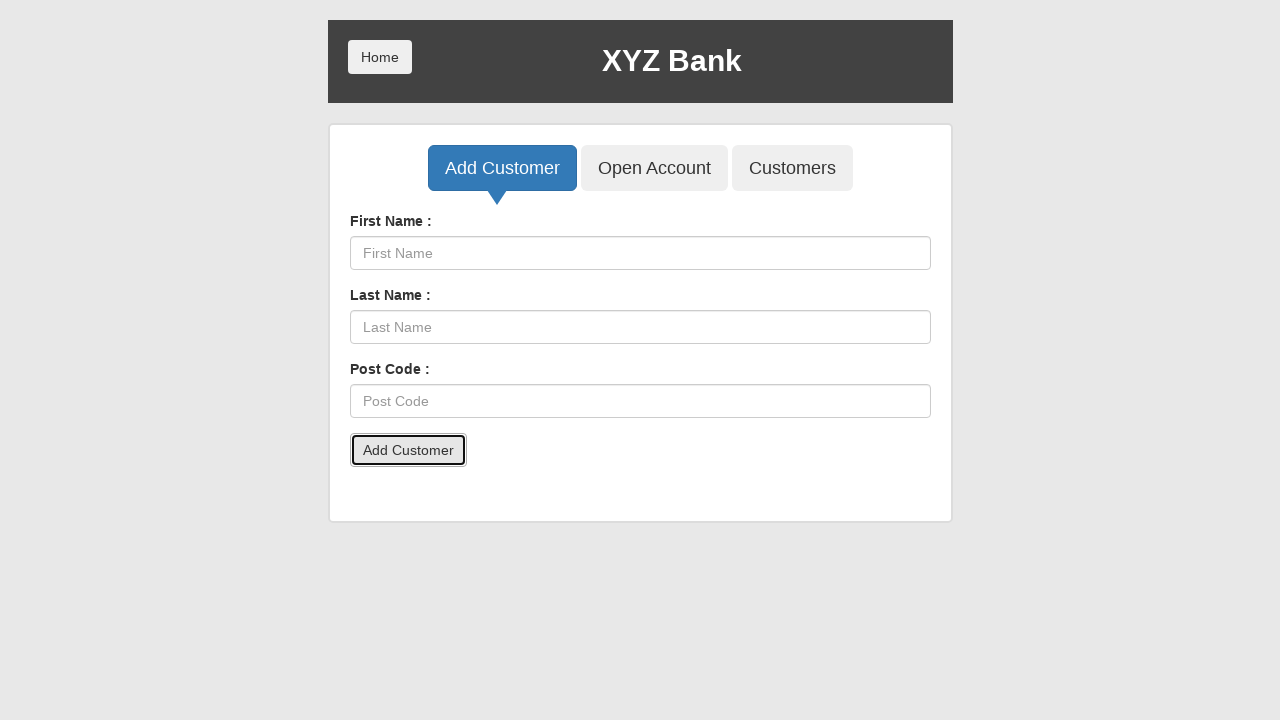

Clicked Customers button to verify customer was added at (792, 168) on xpath=//button[contains(text(),'Customers')]
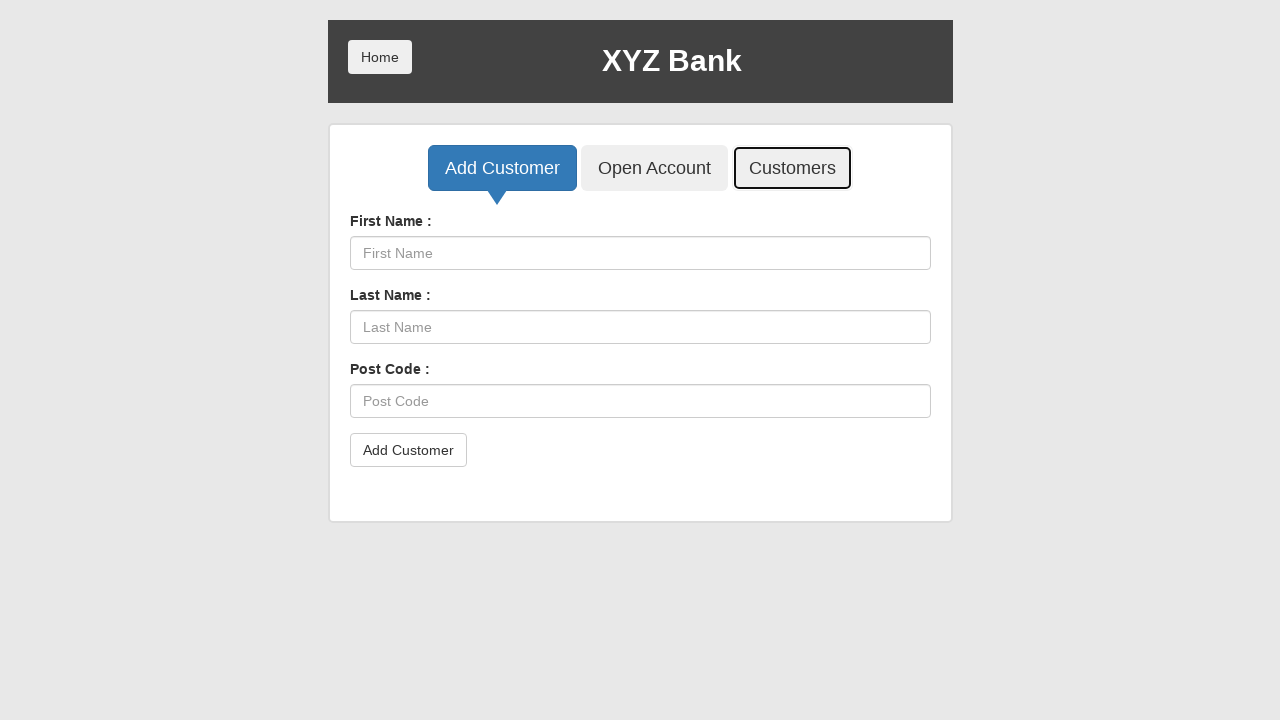

Filled search field with 'Thuy' to find added customer on //input[@placeholder='Search Customer']
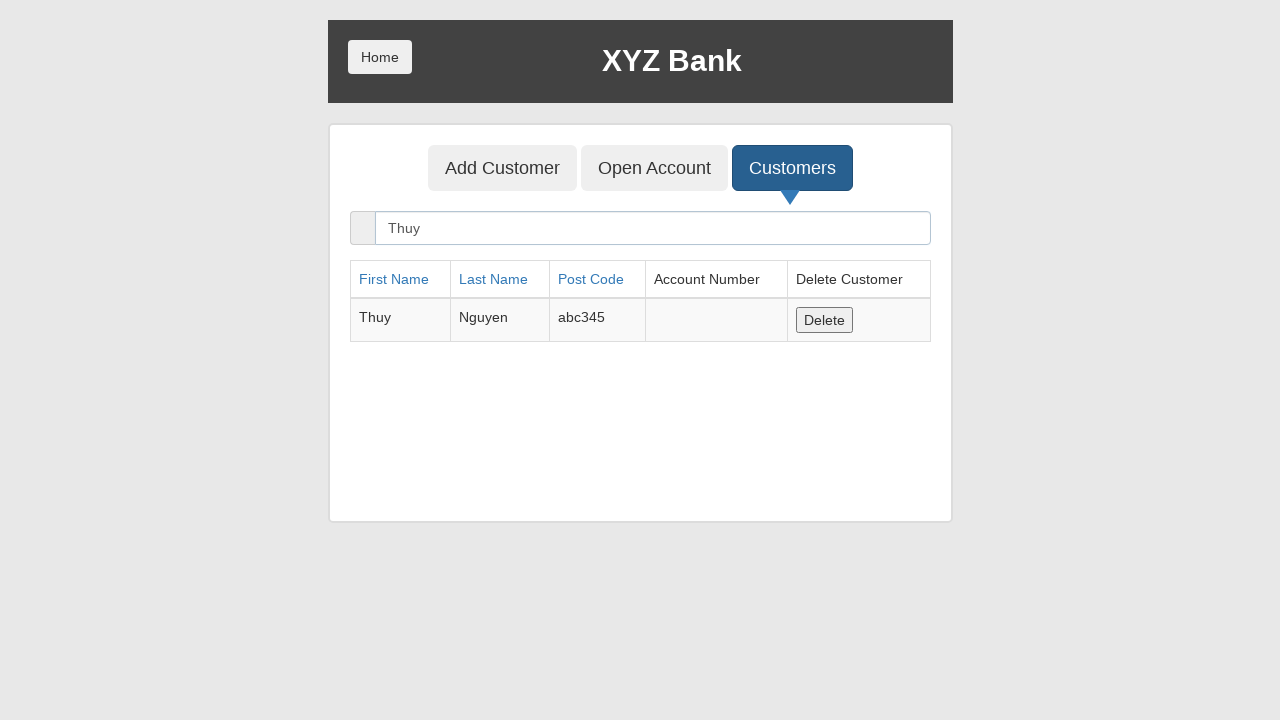

Customer 'Thuy' found in customer list
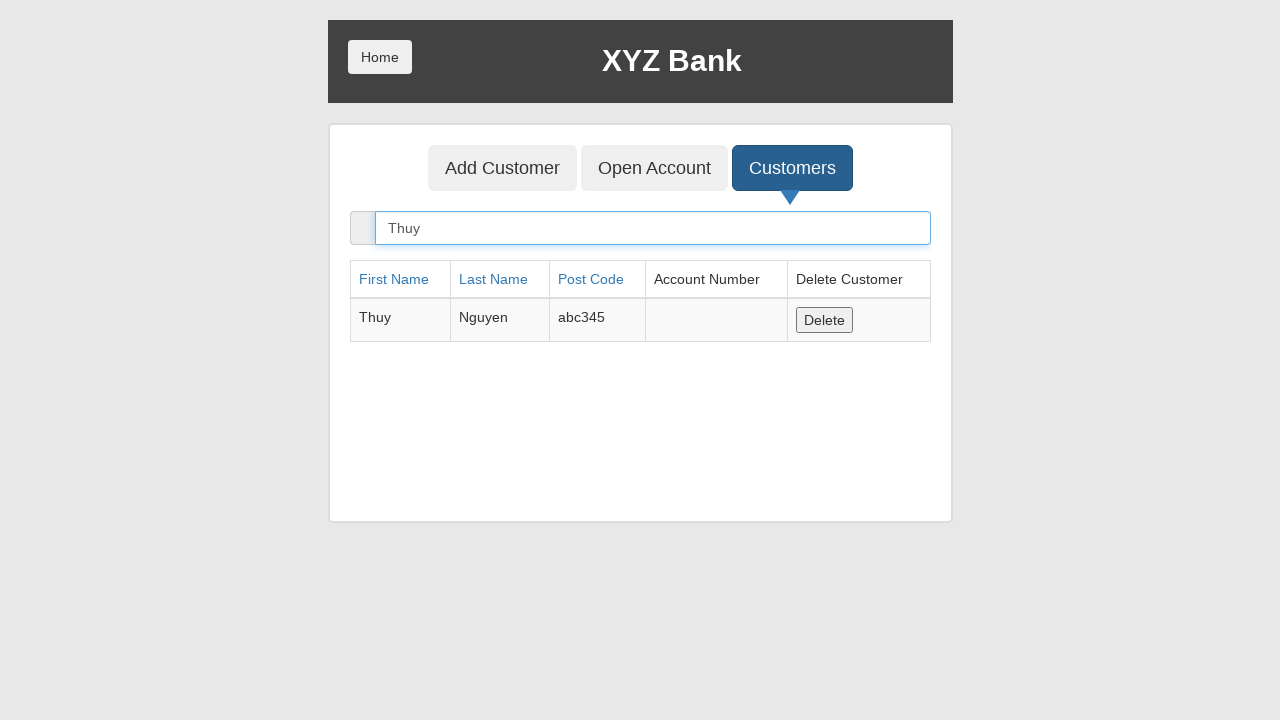

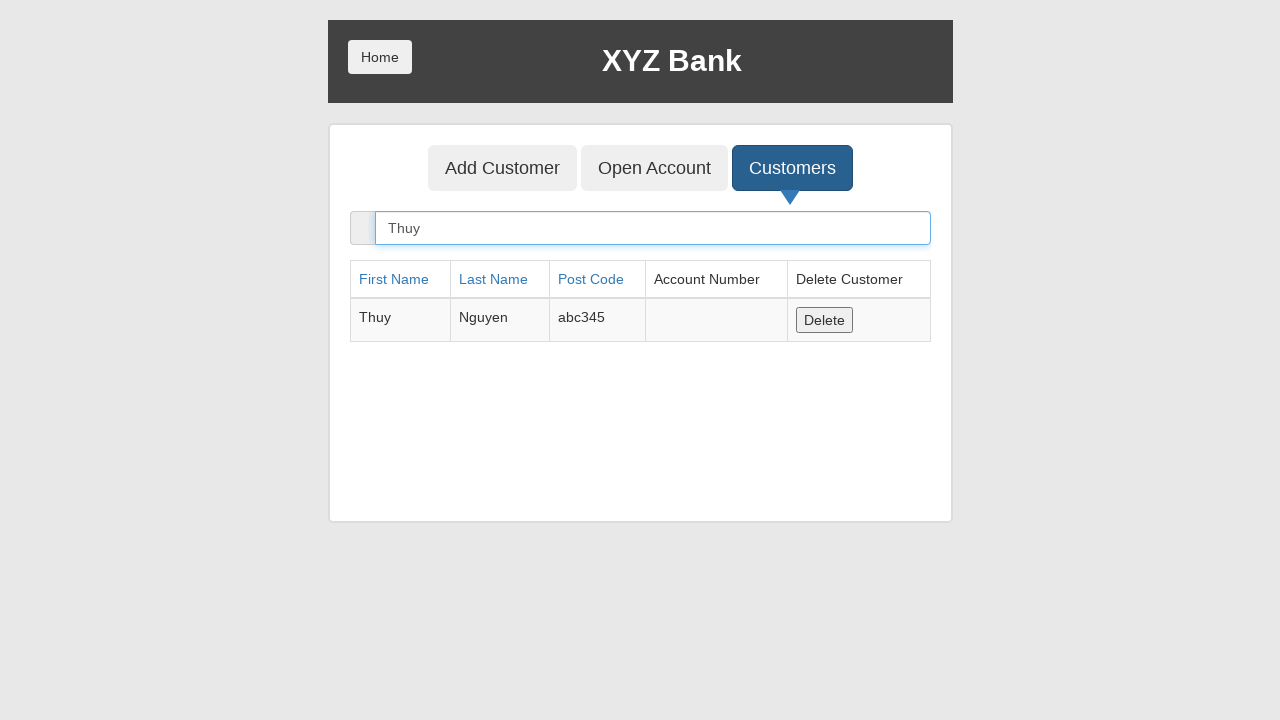